Navigates to the OrangeHRM demo site and clicks on the "OrangeHRM, Inc" link in the footer to visit the company website.

Starting URL: https://opensource-demo.orangehrmlive.com

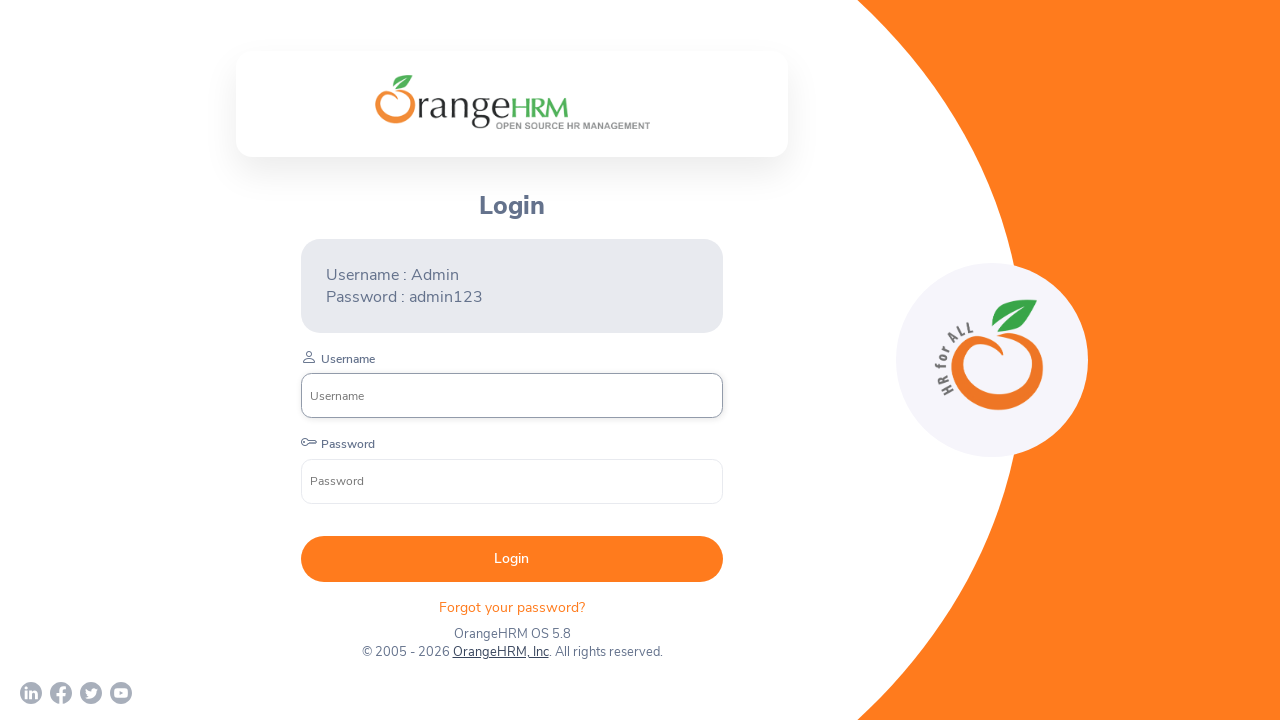

Waited for page to load (networkidle state)
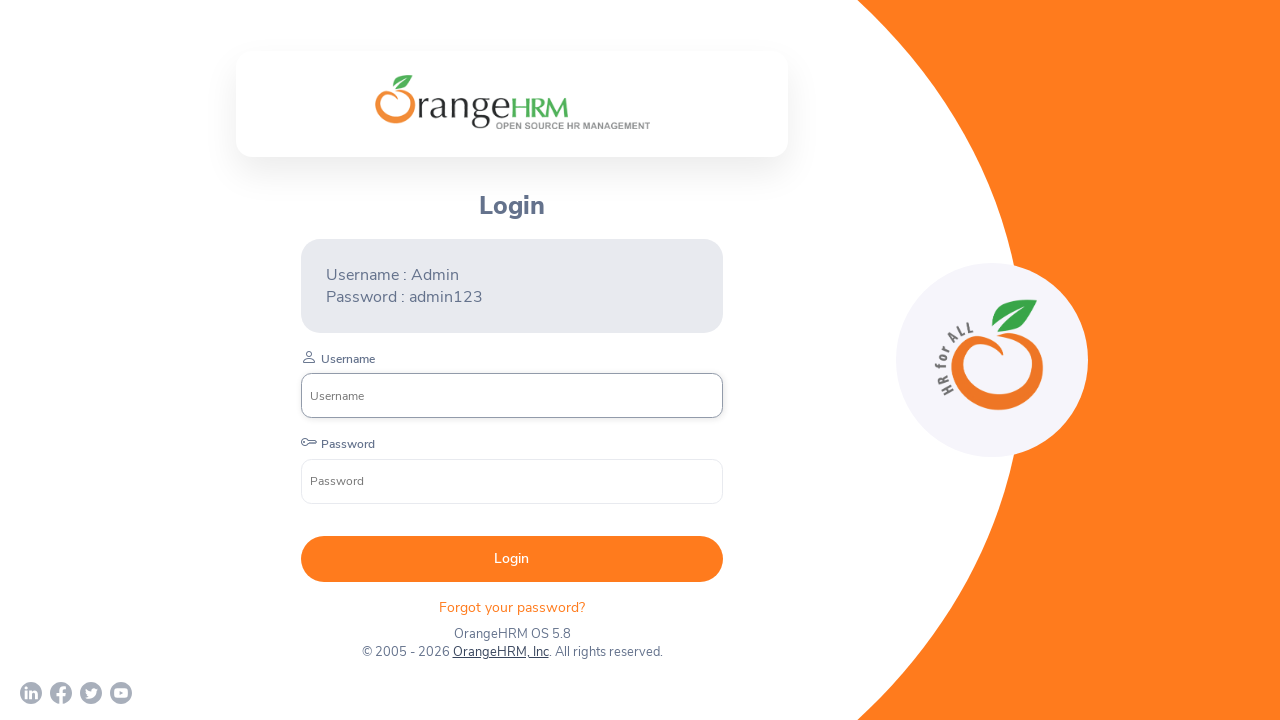

Clicked on the 'OrangeHRM, Inc' link in the footer at (500, 652) on text=OrangeHRM, Inc
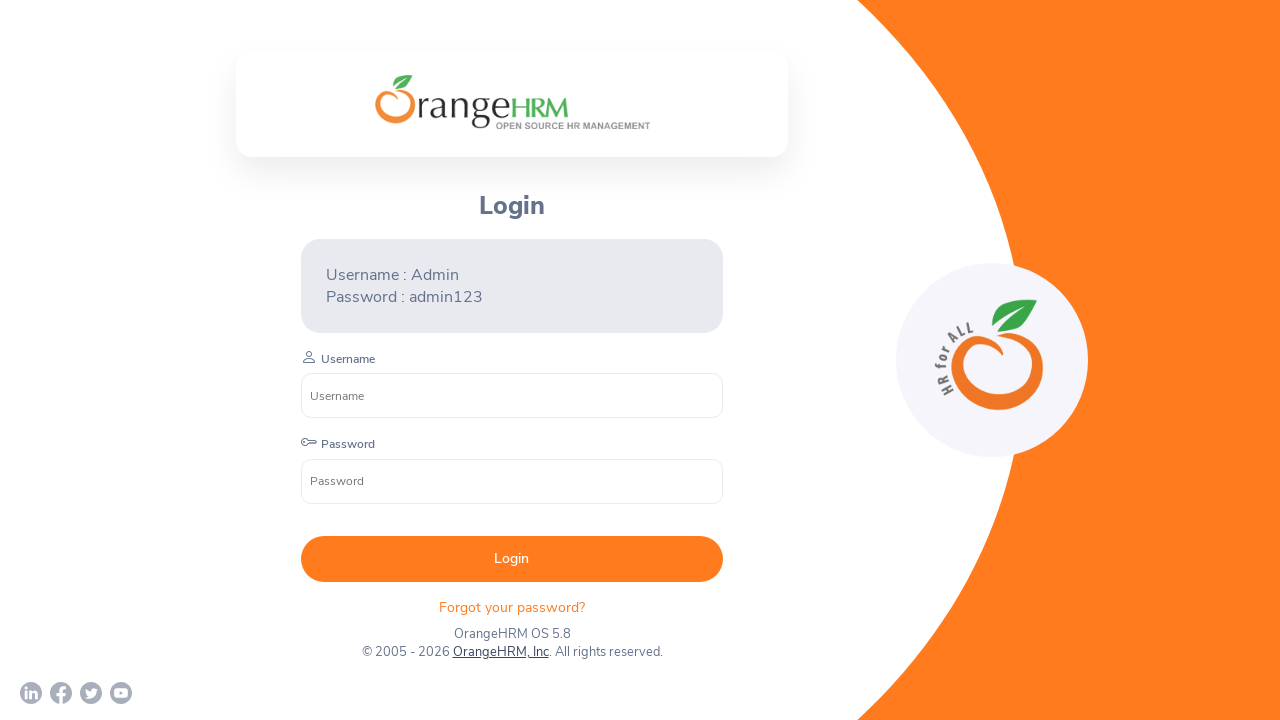

Waited for navigation to complete (load state)
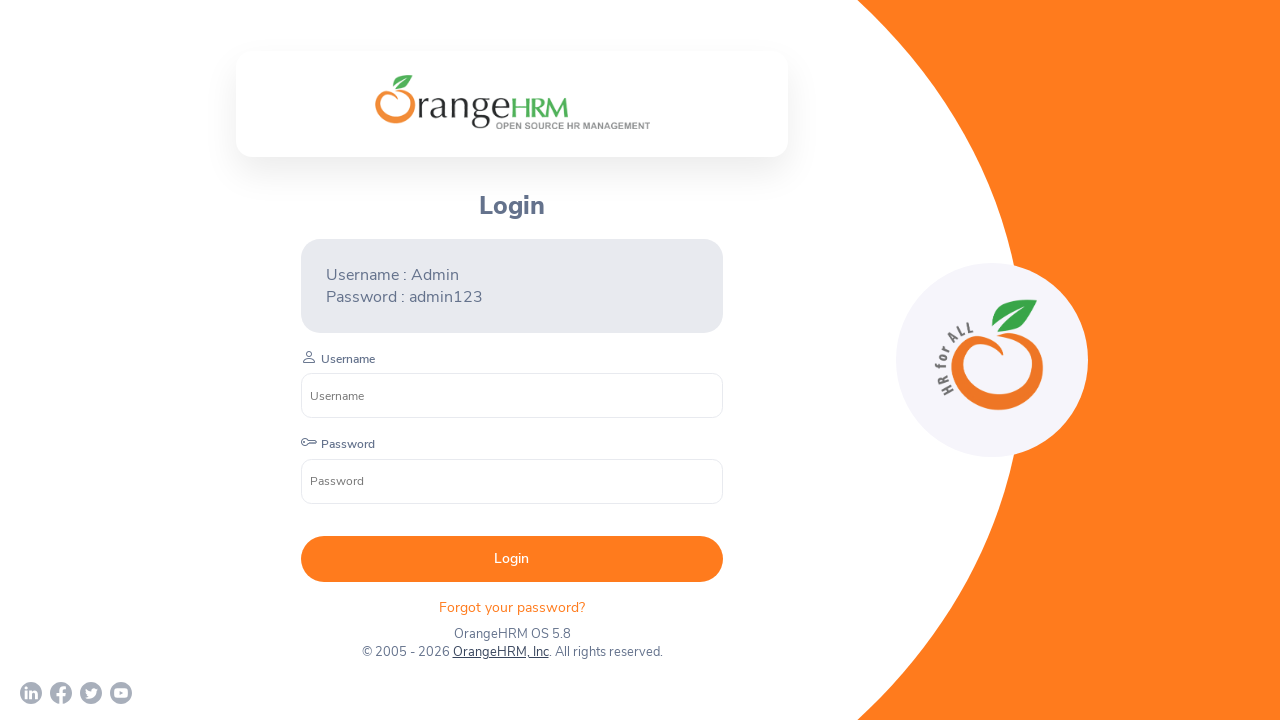

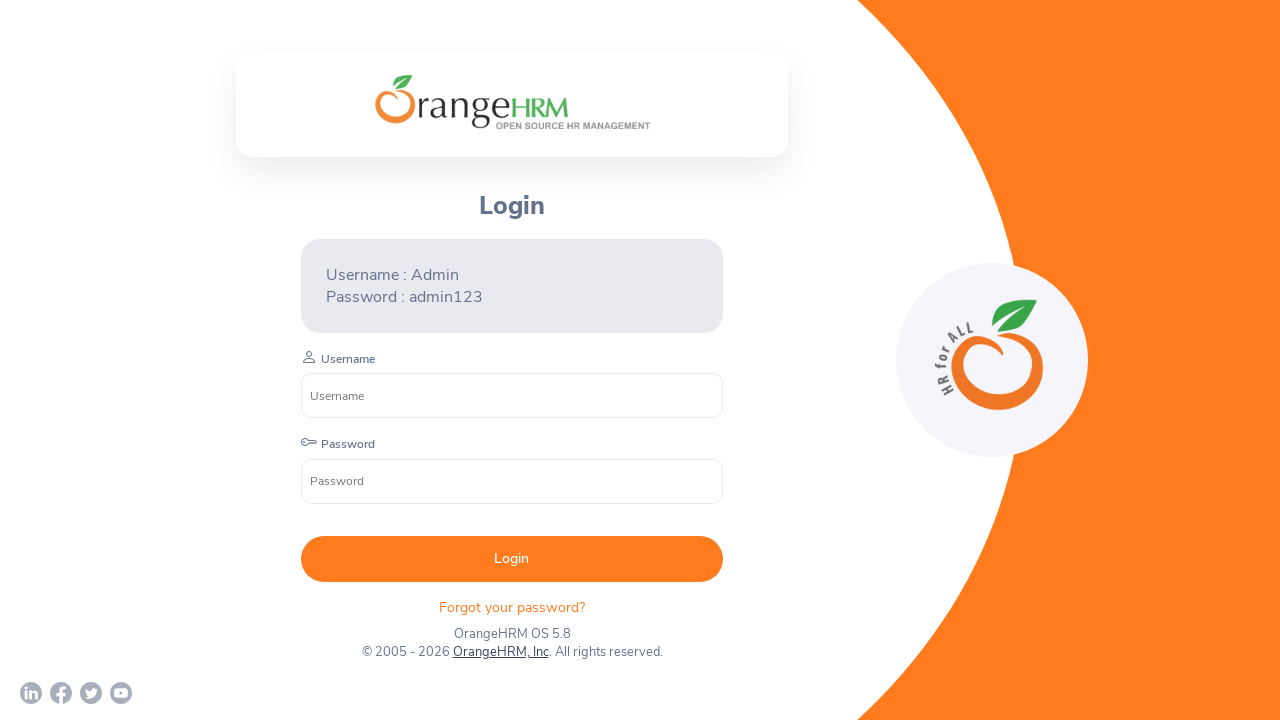